Tests successful signup with valid username, email and password

Starting URL: https://selenium-blog.herokuapp.com

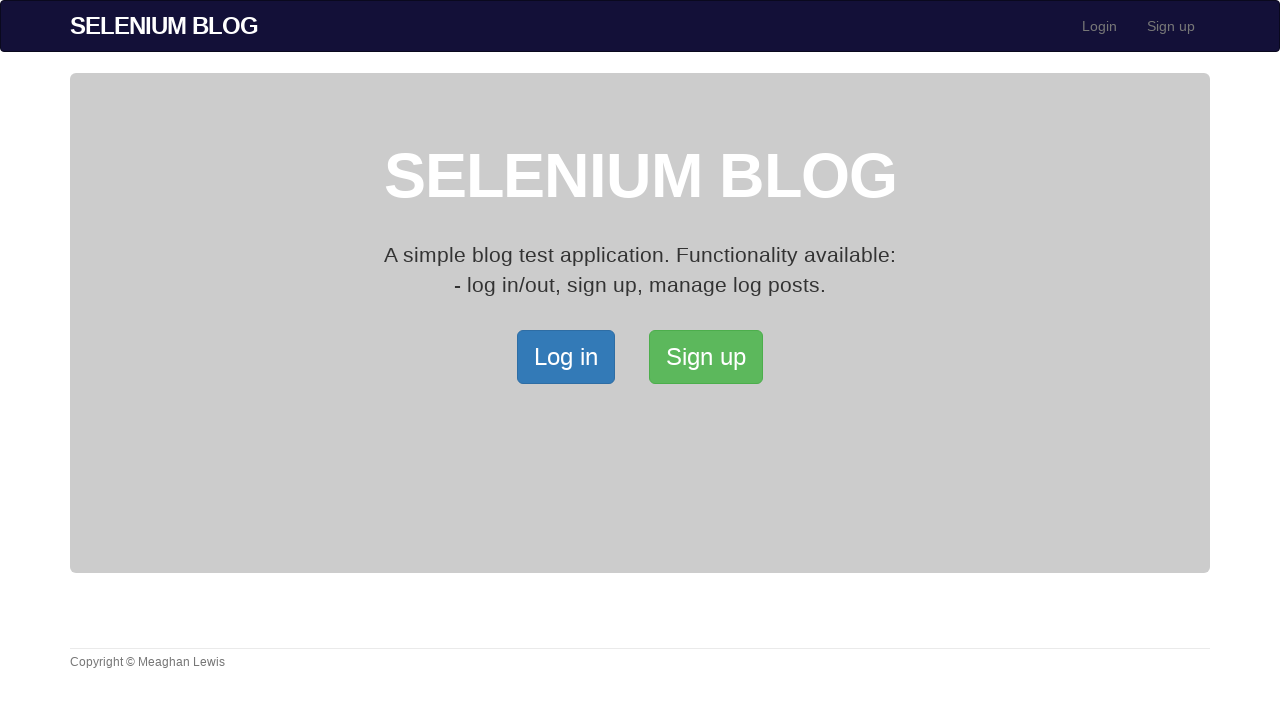

Clicked signup button at (706, 357) on xpath=/html/body/div[2]/div/a[2]
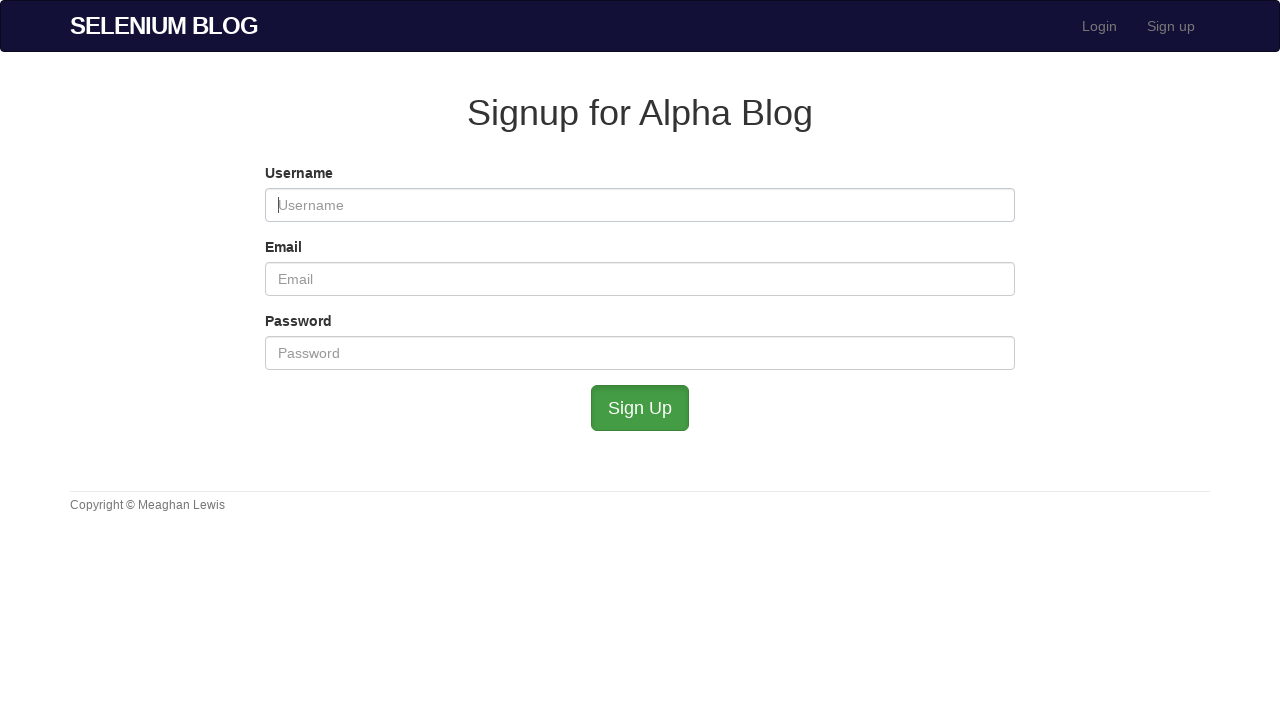

Filled username field with 'testuser4782' on #user_username
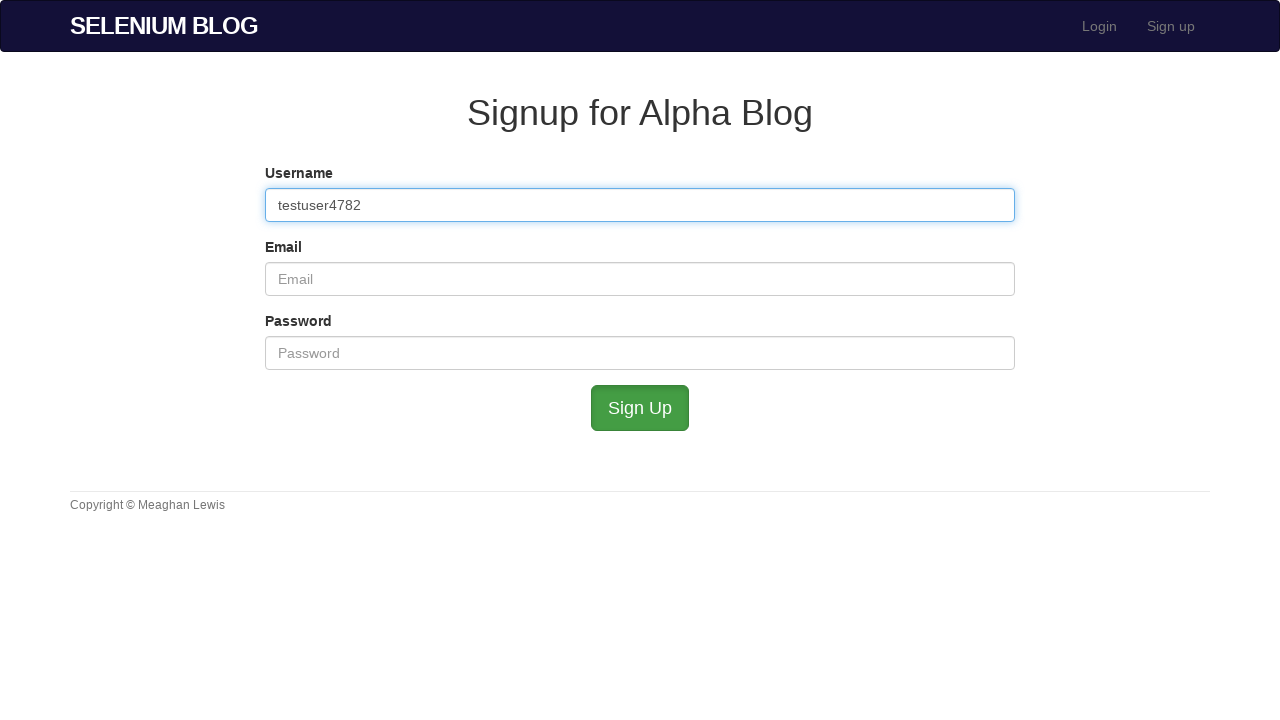

Filled email field with 'testuser4782@mailinator.com' on #user_email
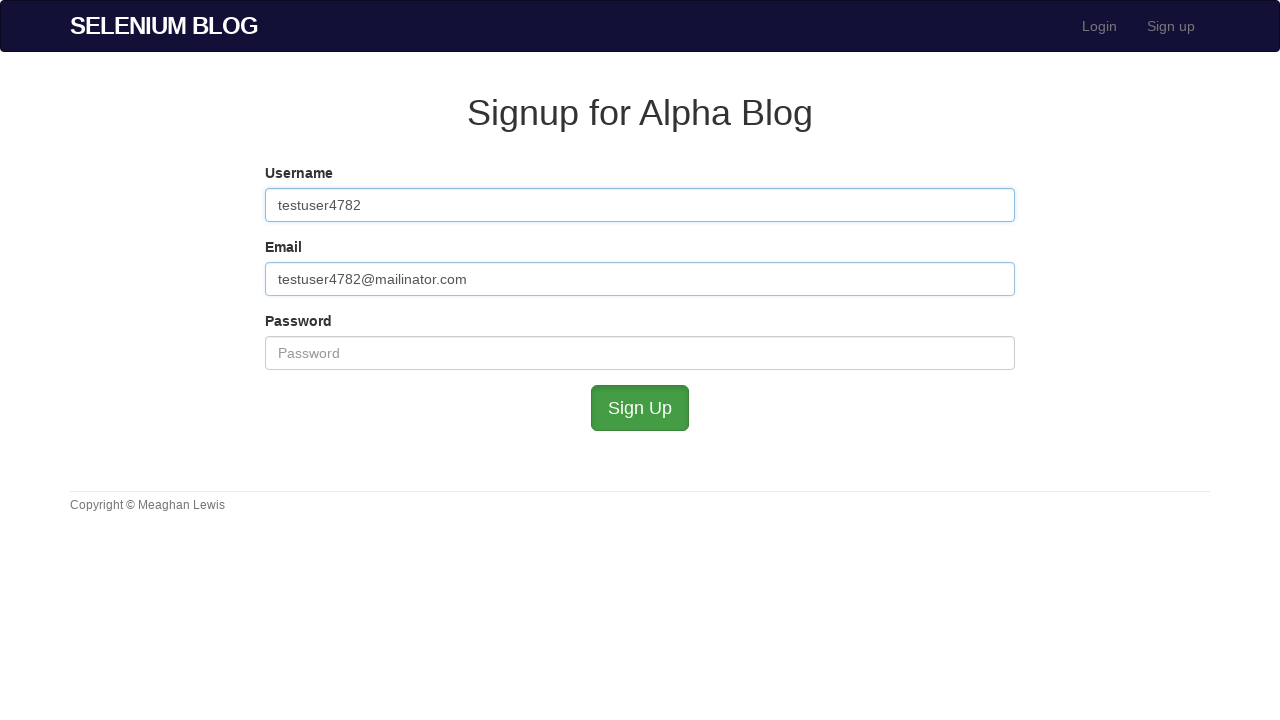

Filled password field with 'testpass123' on #user_password
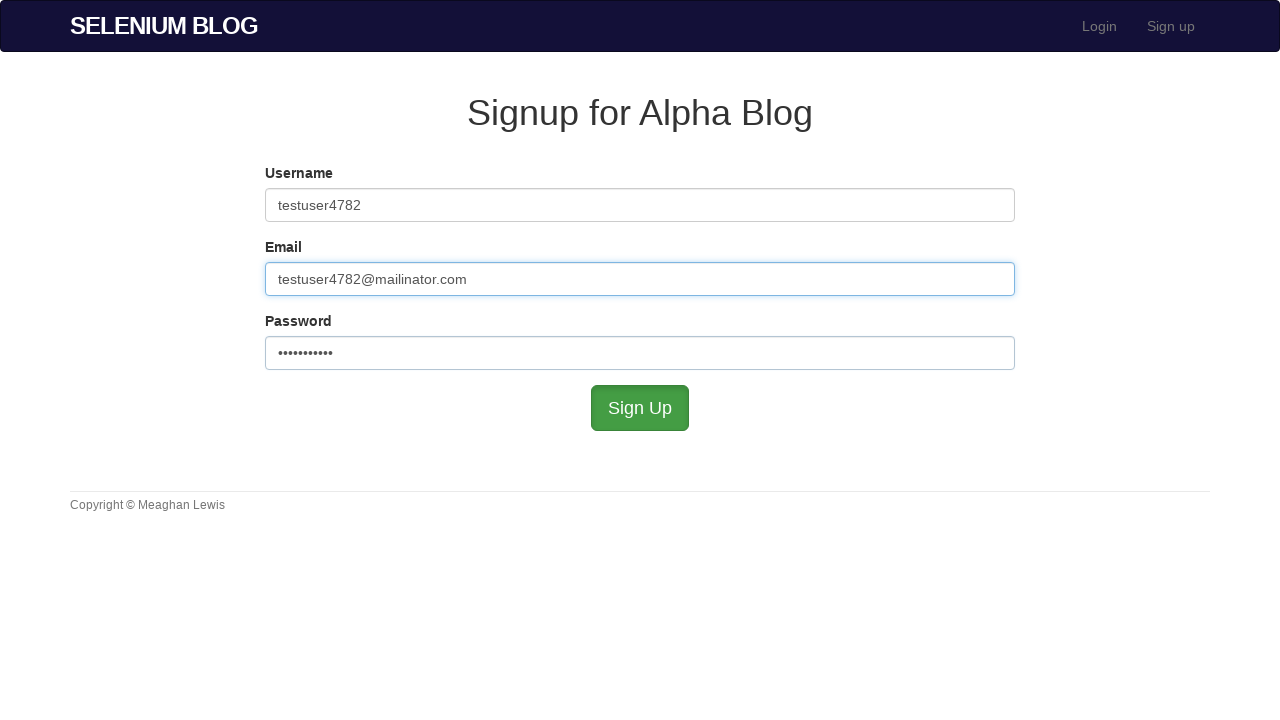

Clicked submit button to complete signup at (640, 408) on #submit
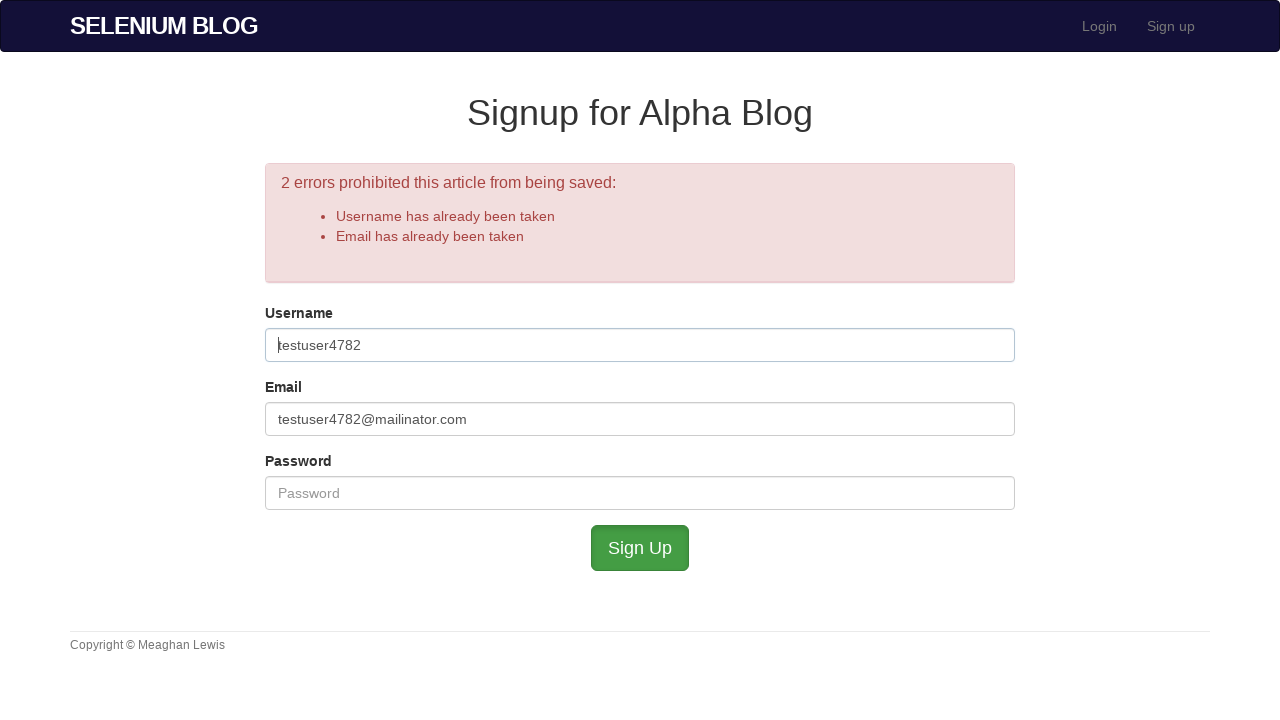

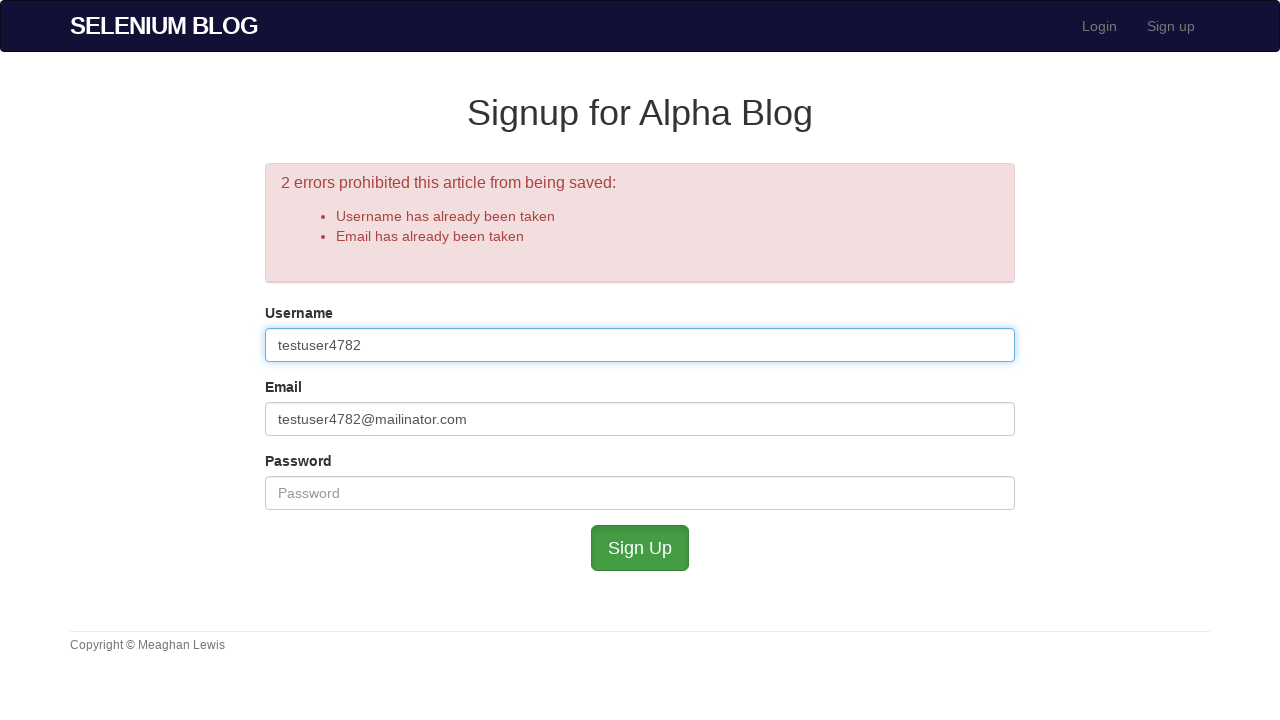